Navigates to the Selenium documentation website and clicks on the first navigation link

Starting URL: https://www.selenium.dev/

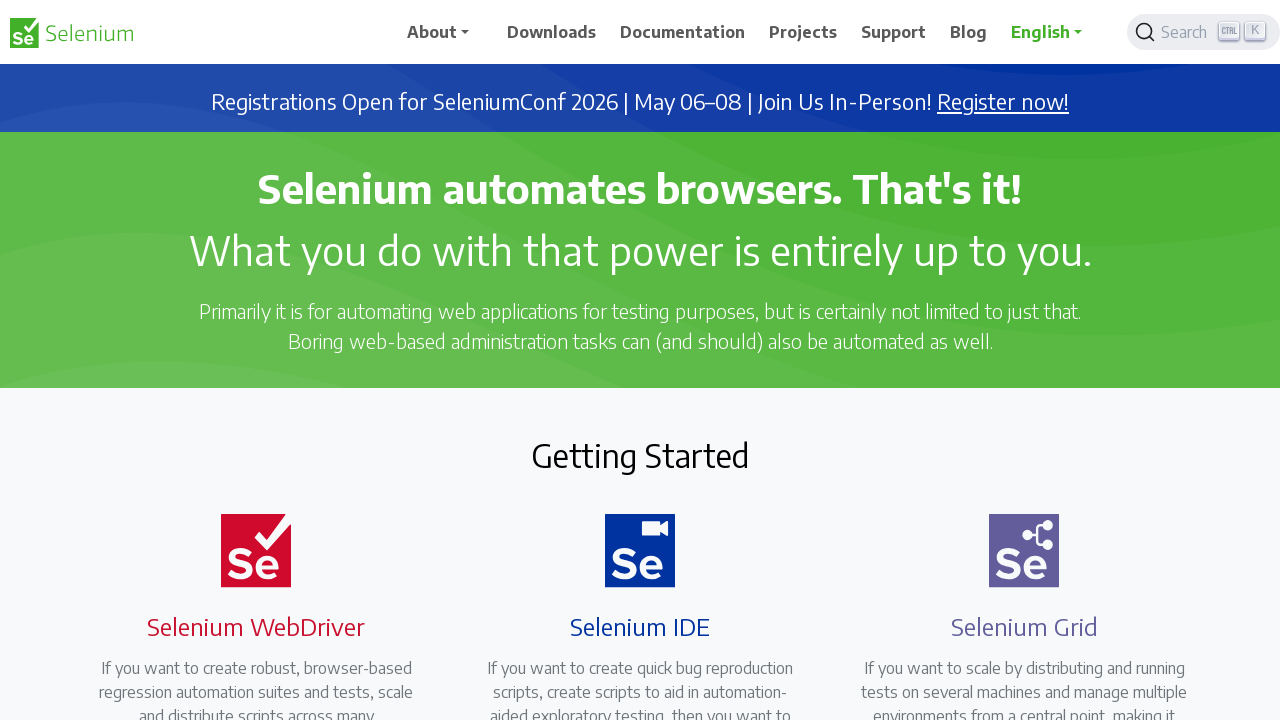

Navigated to Selenium documentation website
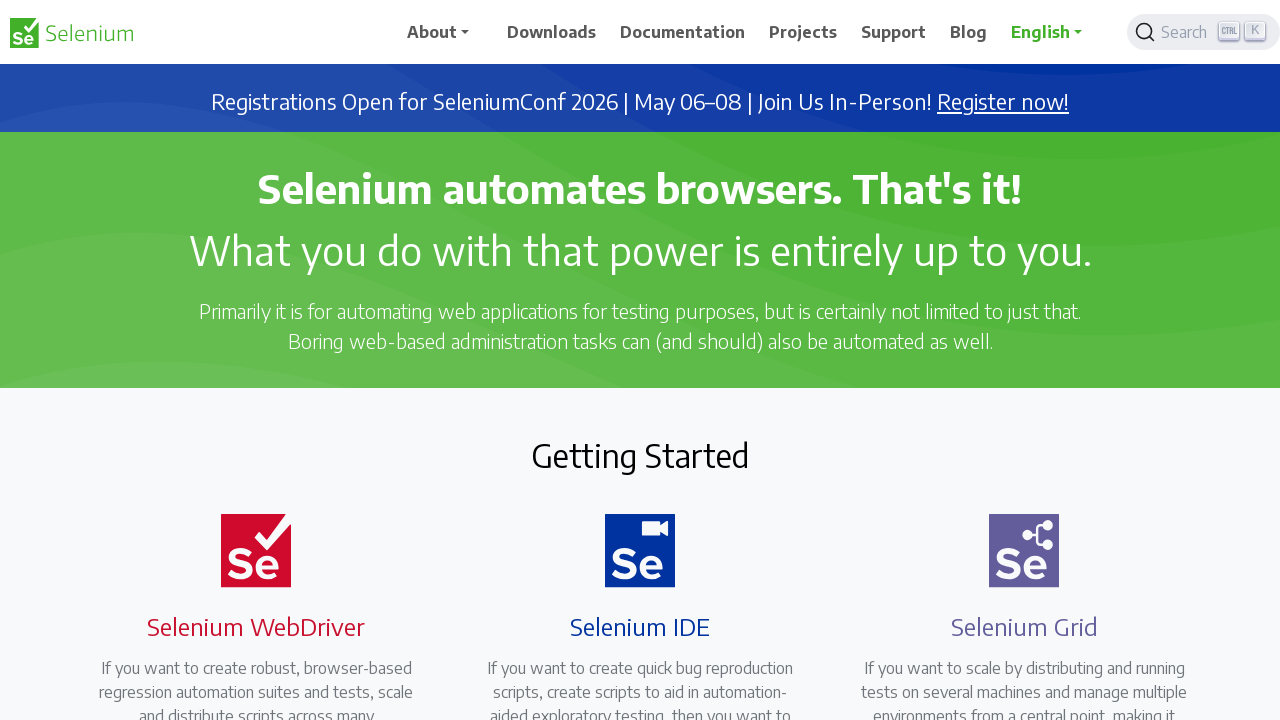

Clicked on the first navigation link at (445, 32) on .nav-link
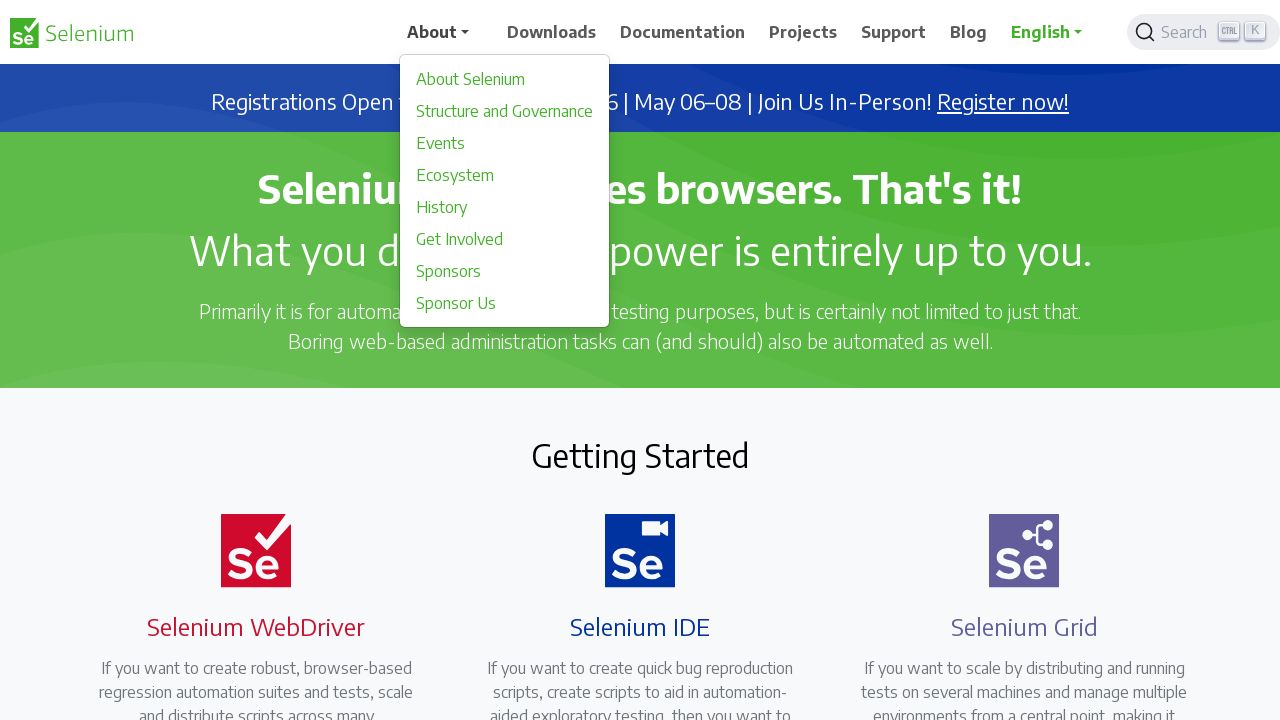

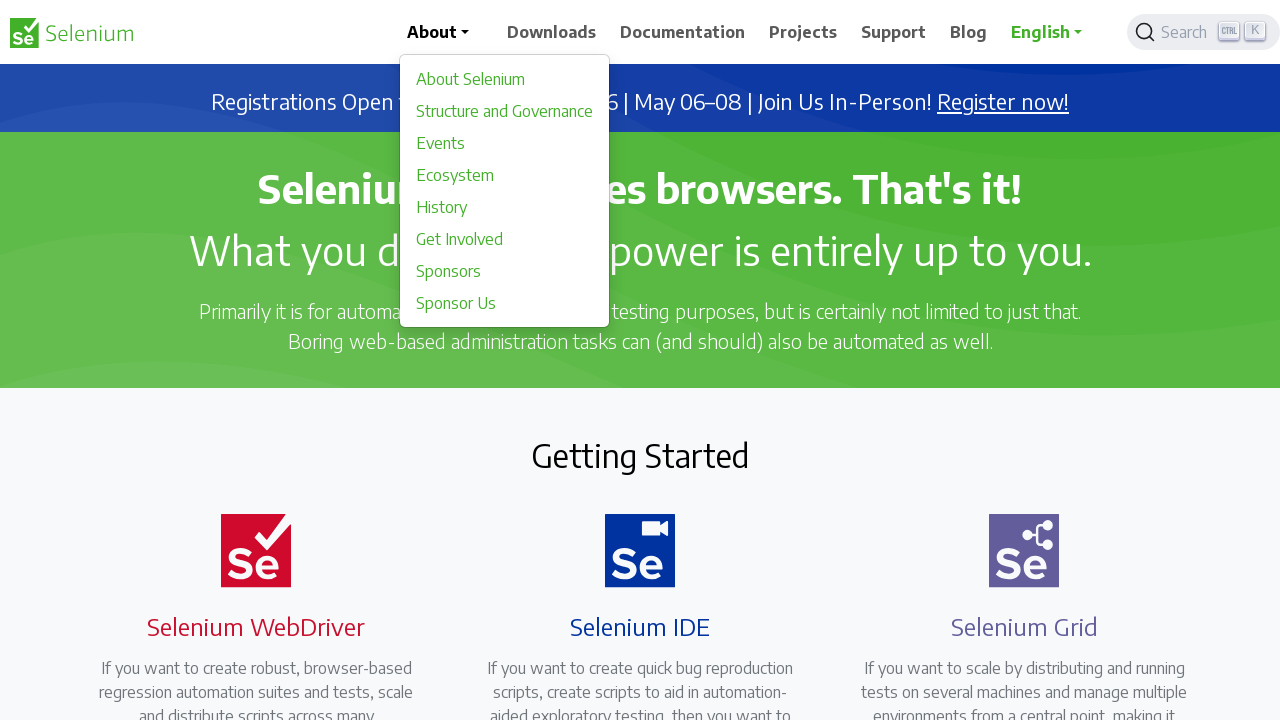